Tests search bar with invalid input to verify that no results are shown when searching for non-existent terms

Starting URL: https://spm-kuih-scrum.vercel.app/

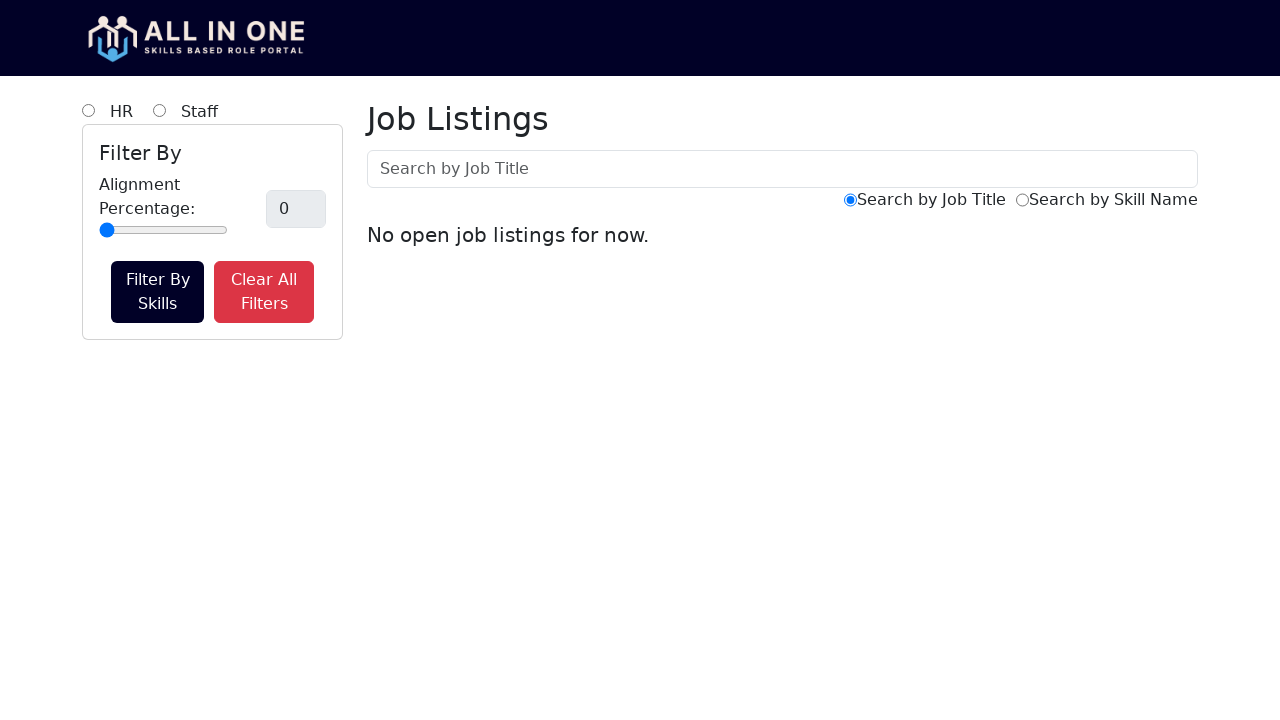

Search input field loaded
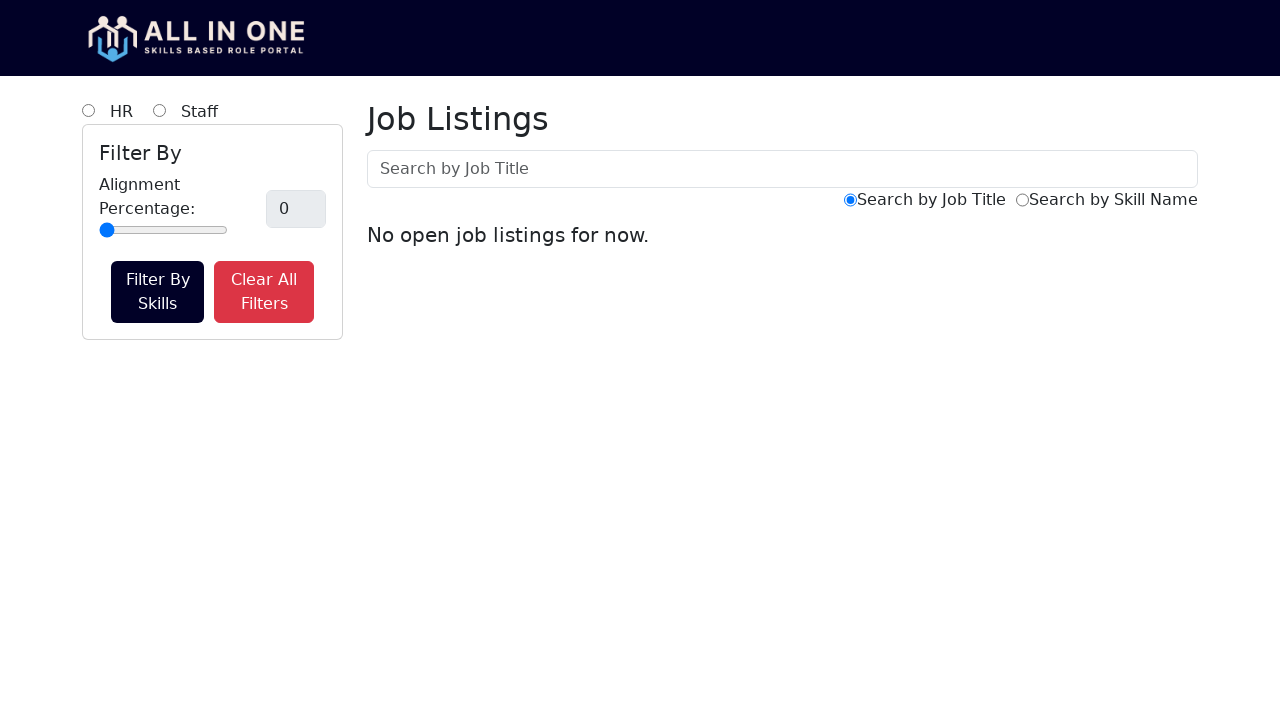

Cleared search input field on #searchInput
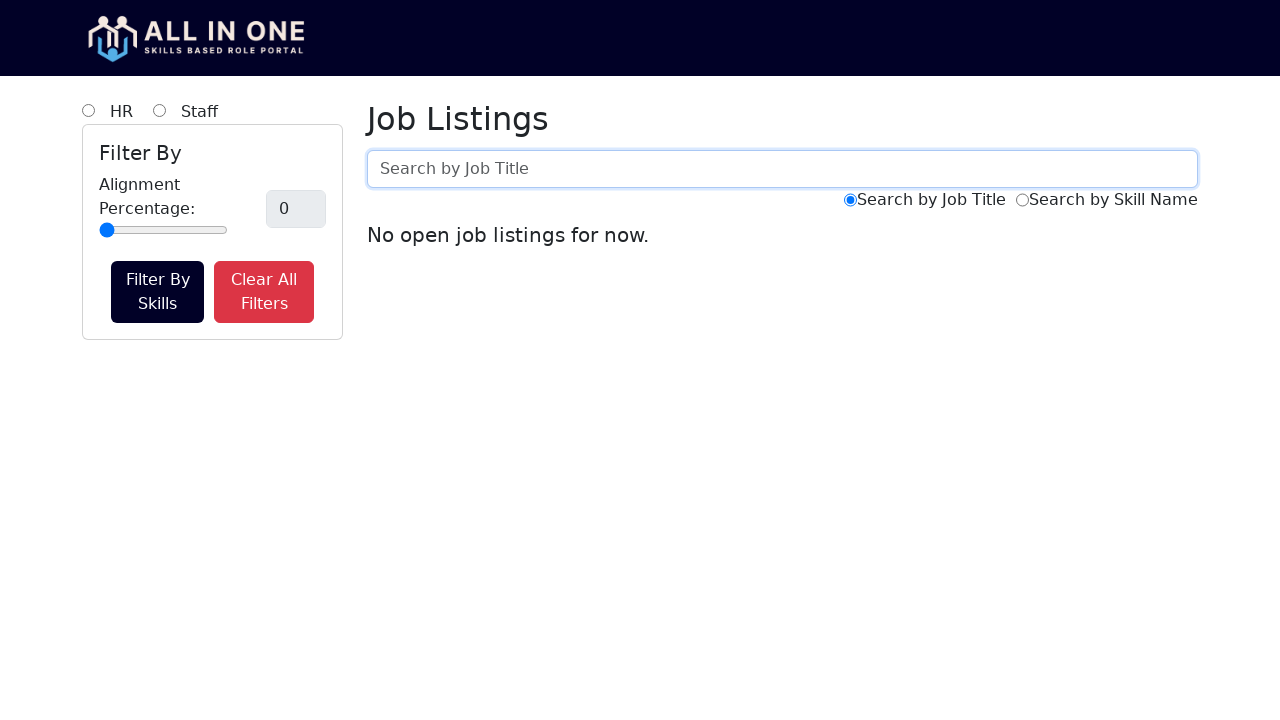

Entered invalid search term 'xyznonexistent123' on #searchInput
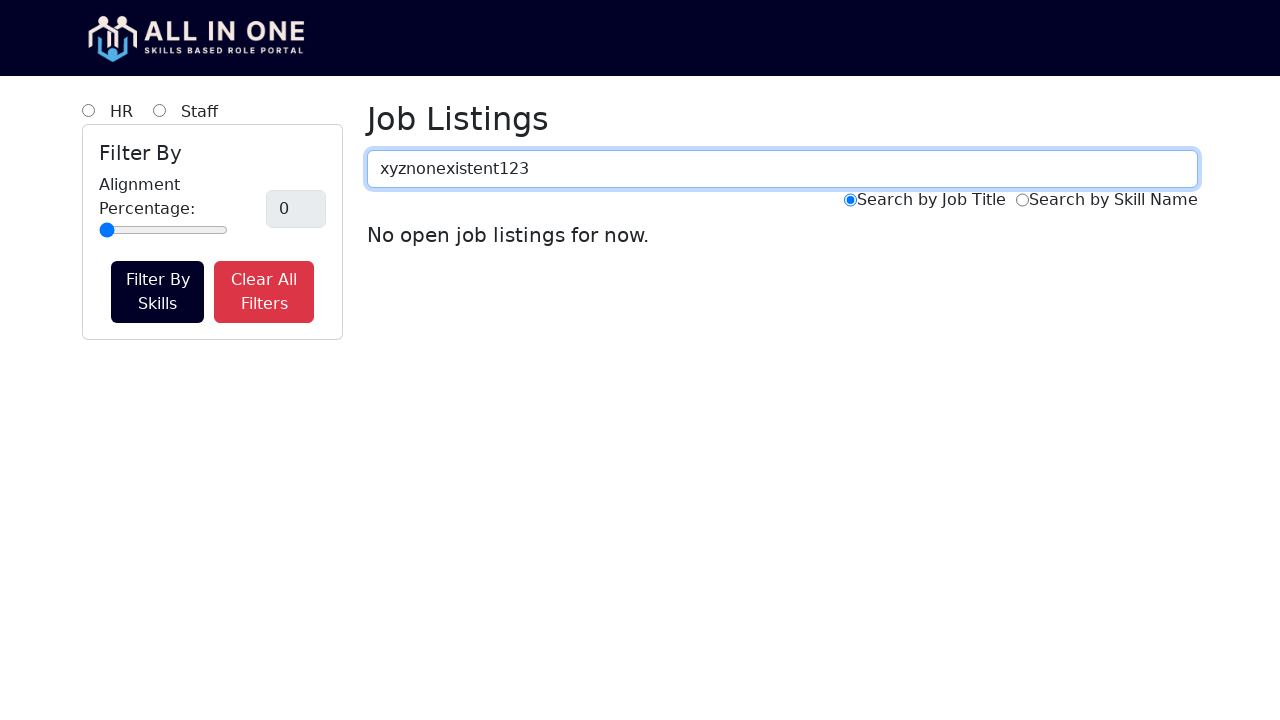

Waited 1 second for search results to load
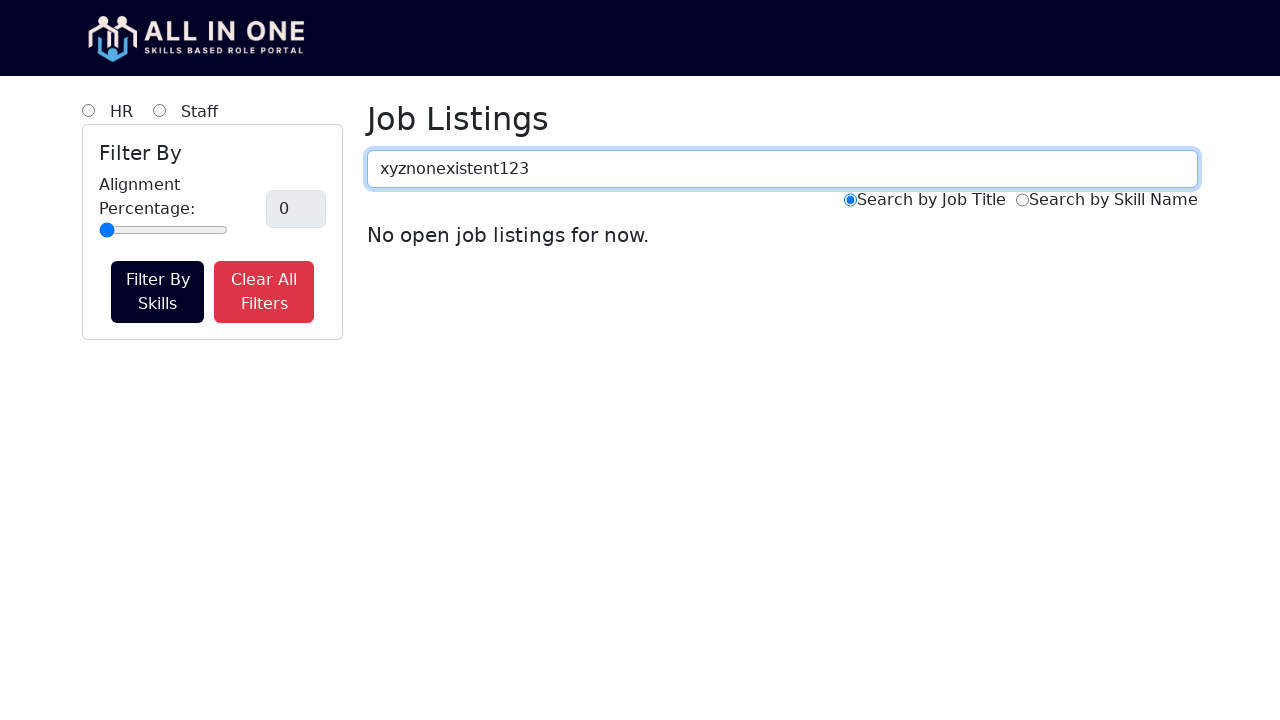

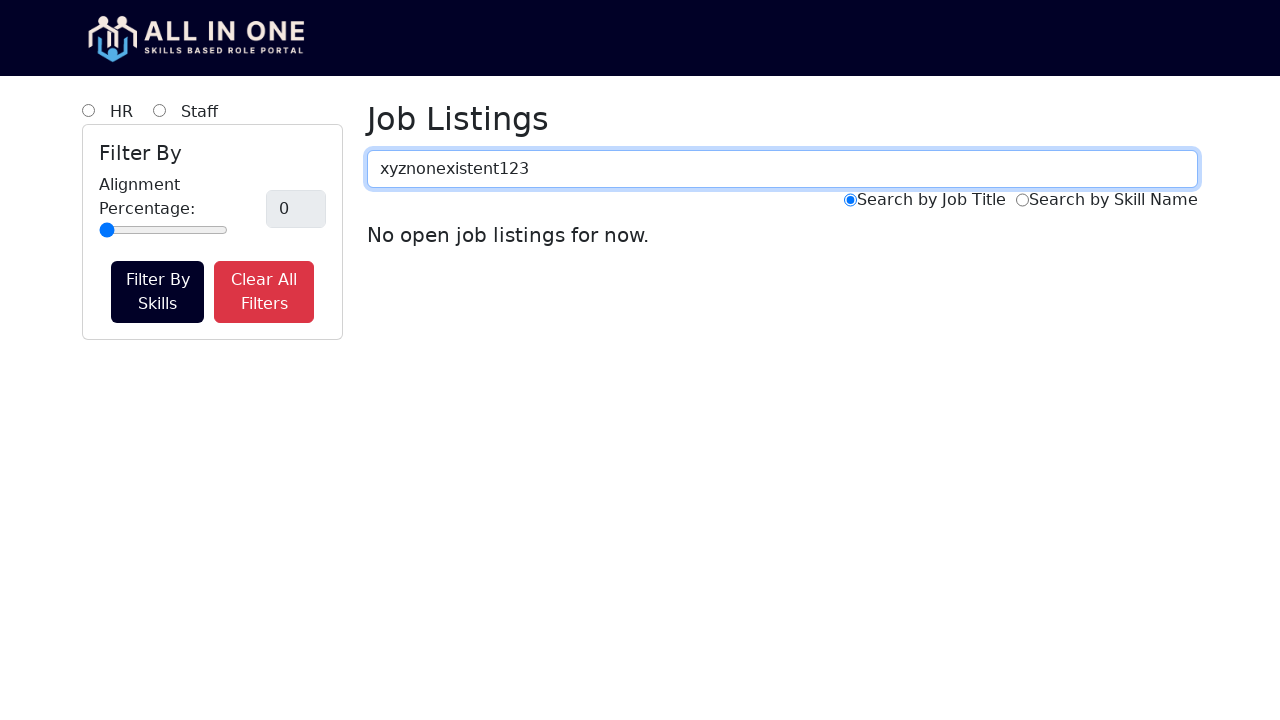